Tests auto-suggestion dropdown by typing a partial country name and selecting from suggestions, then interacts with a static dropdown by selecting options by index and value

Starting URL: https://rahulshettyacademy.com/AutomationPractice/

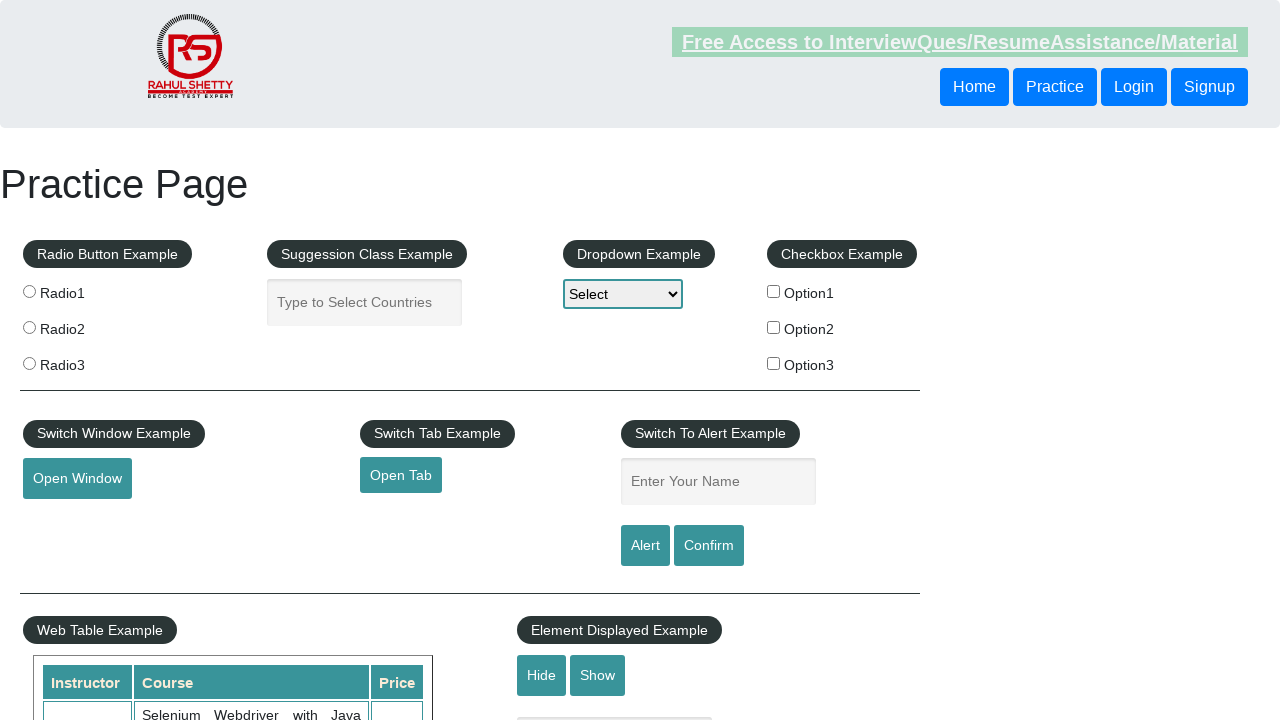

Filled autocomplete field with 'ind' to trigger country suggestions on #autocomplete
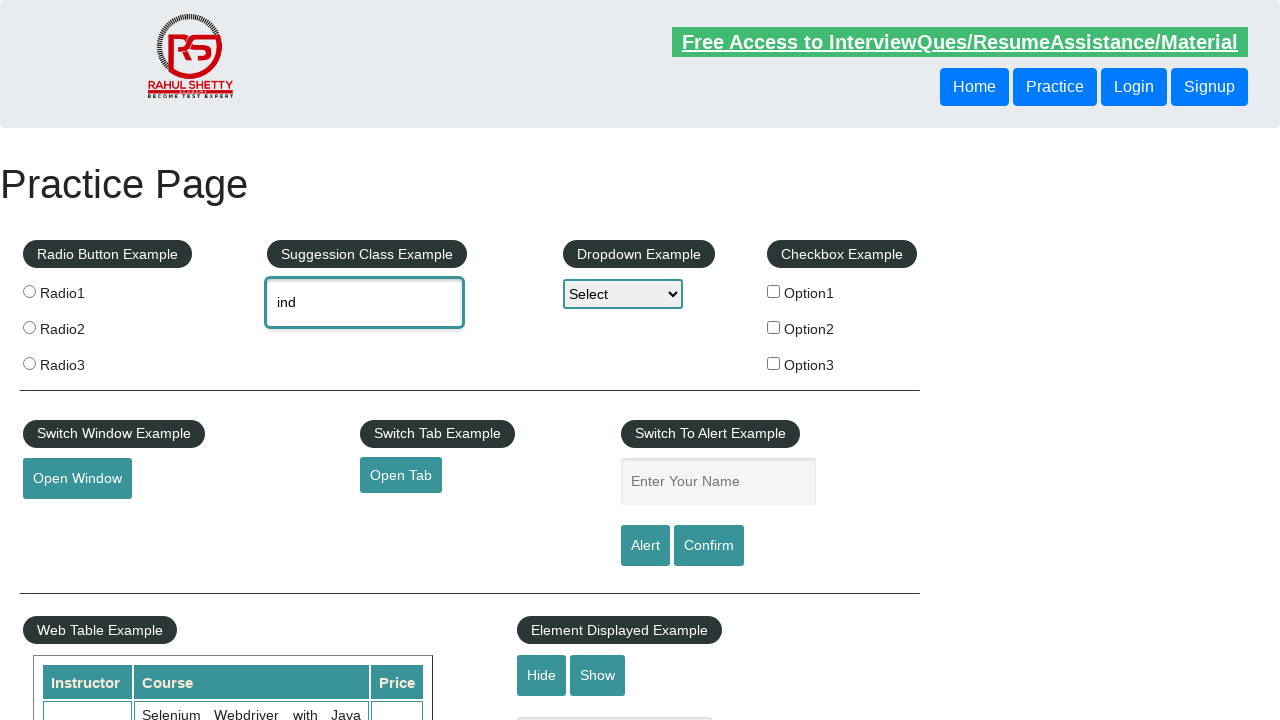

Waited for suggestion dropdown to appear
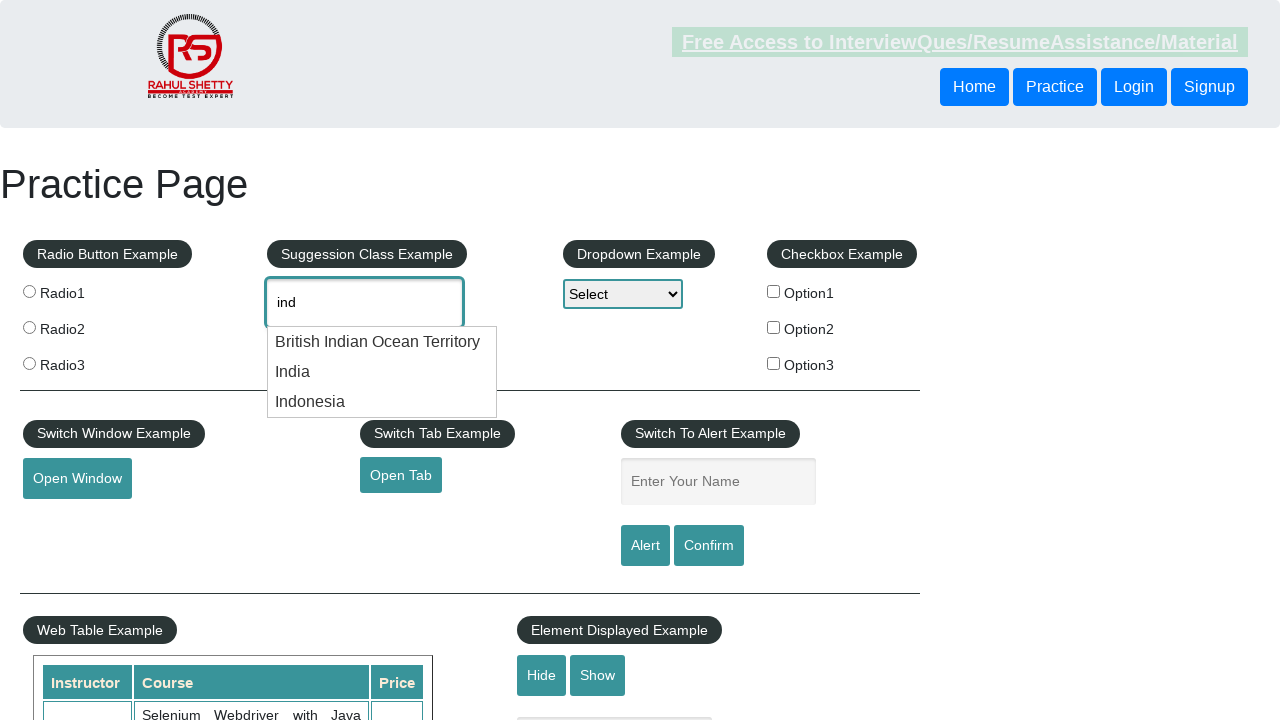

Located all suggestion items in dropdown
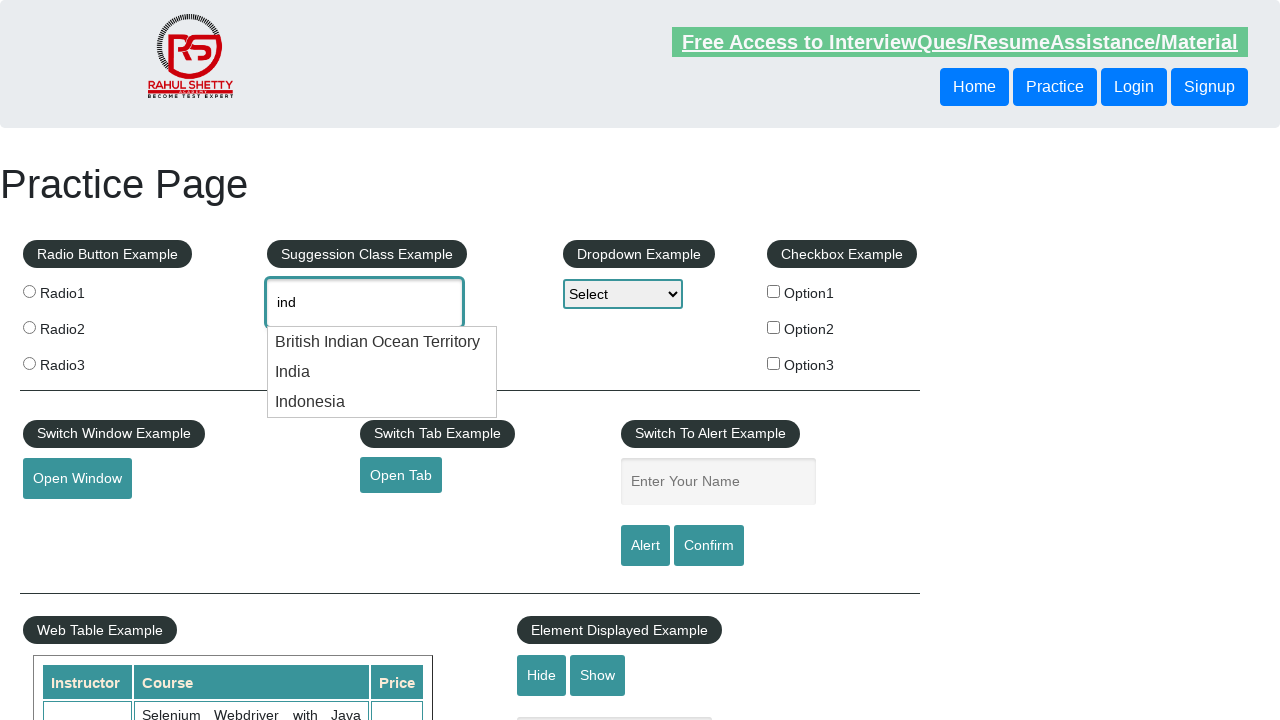

Found 3 suggestion items in dropdown
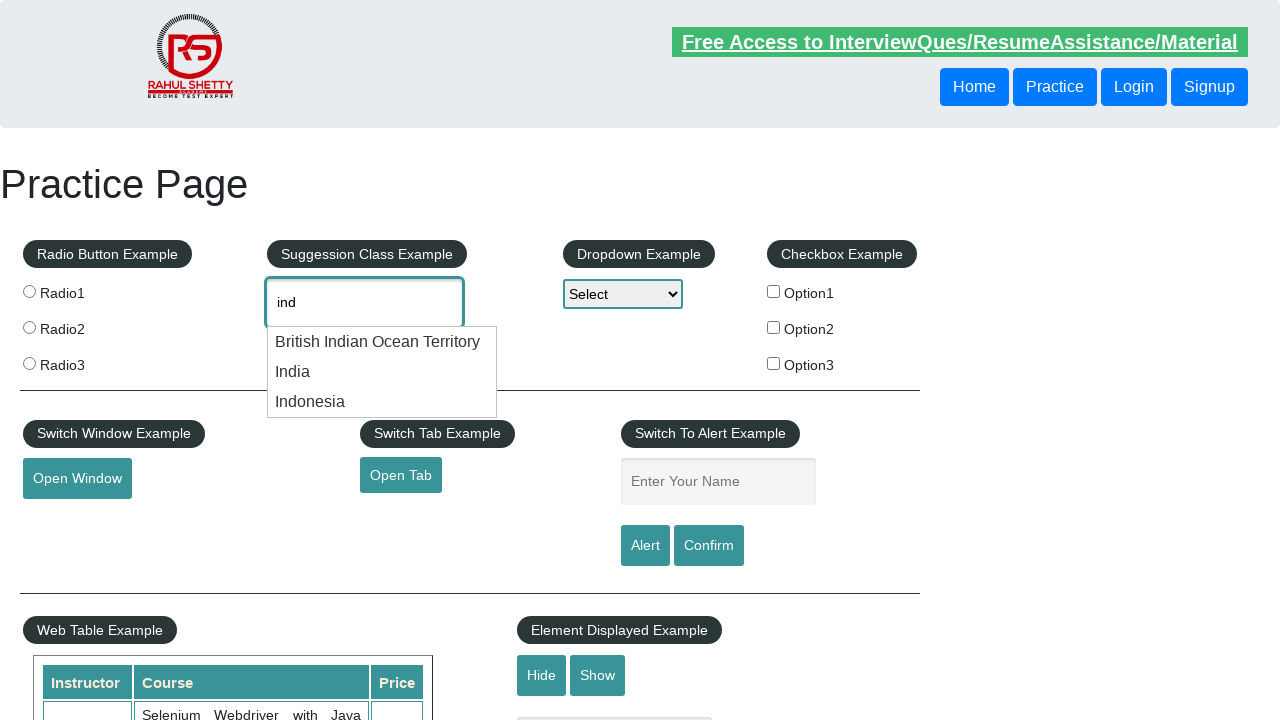

Selected 'India' from auto-suggestion dropdown at (382, 372) on xpath=//ul[@id='ui-id-1']/li >> nth=1
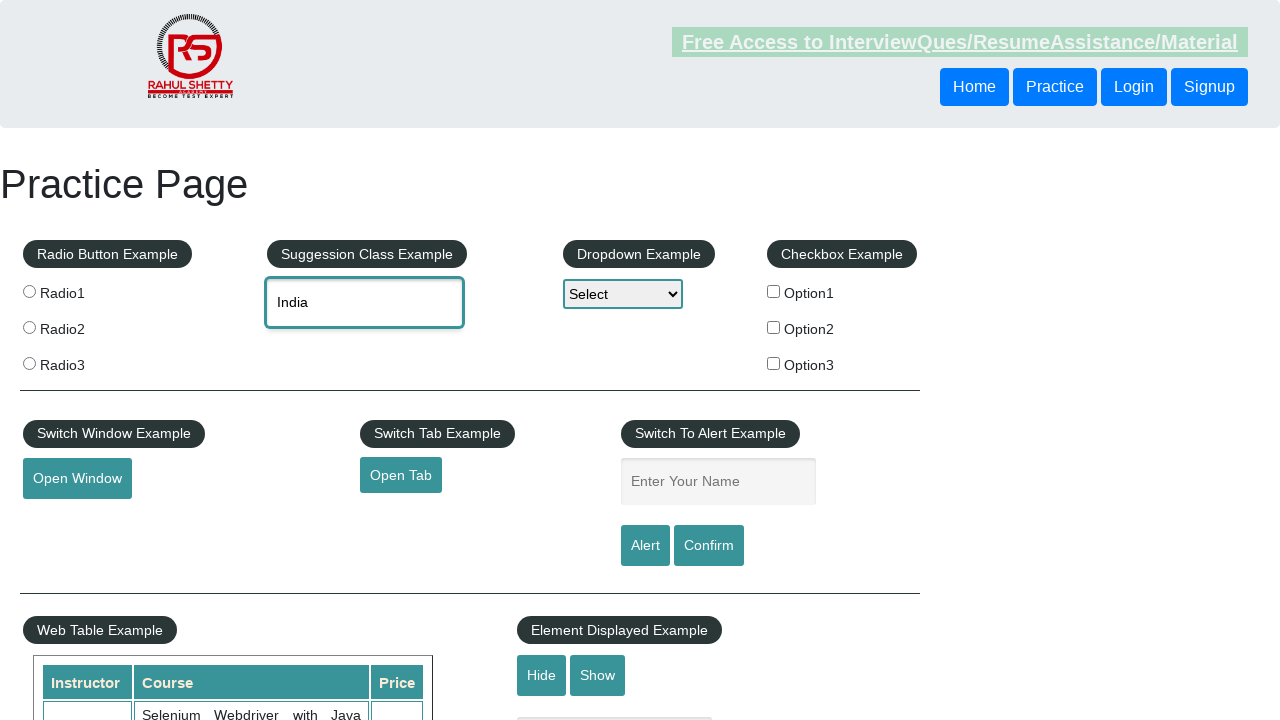

Selected option at index 2 from static dropdown on #dropdown-class-example
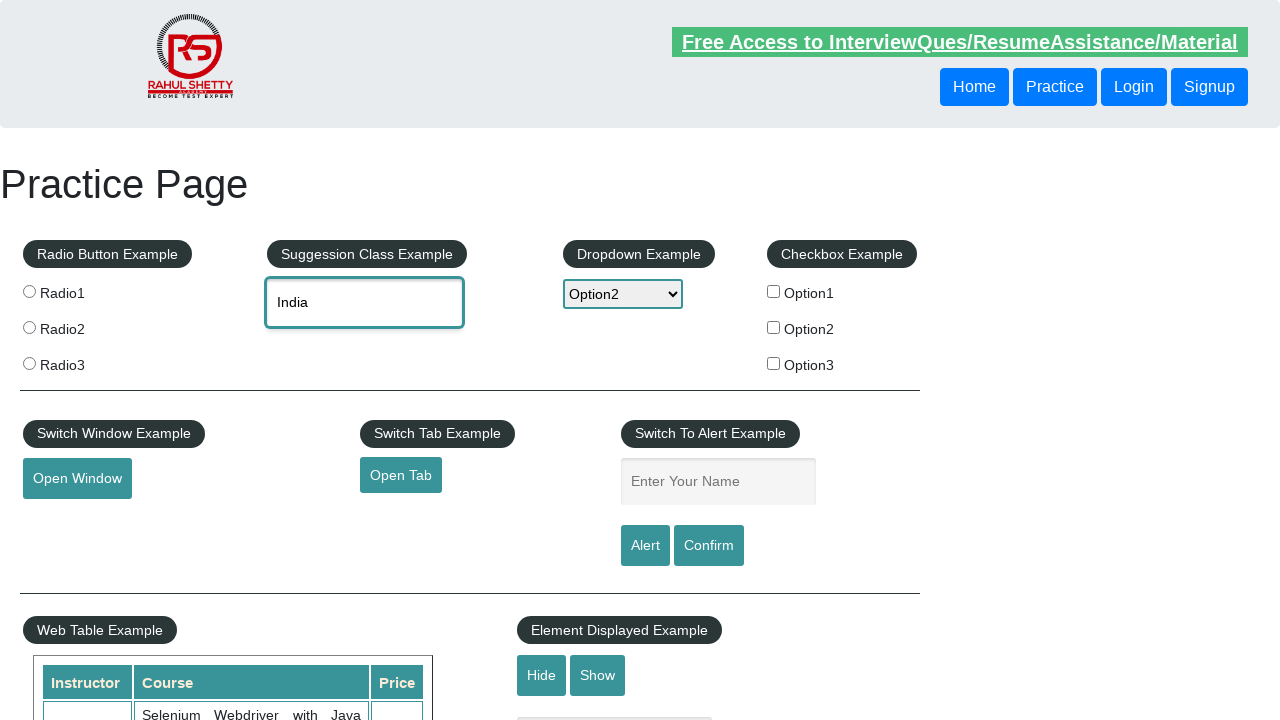

Selected option with value 'option3' from static dropdown on #dropdown-class-example
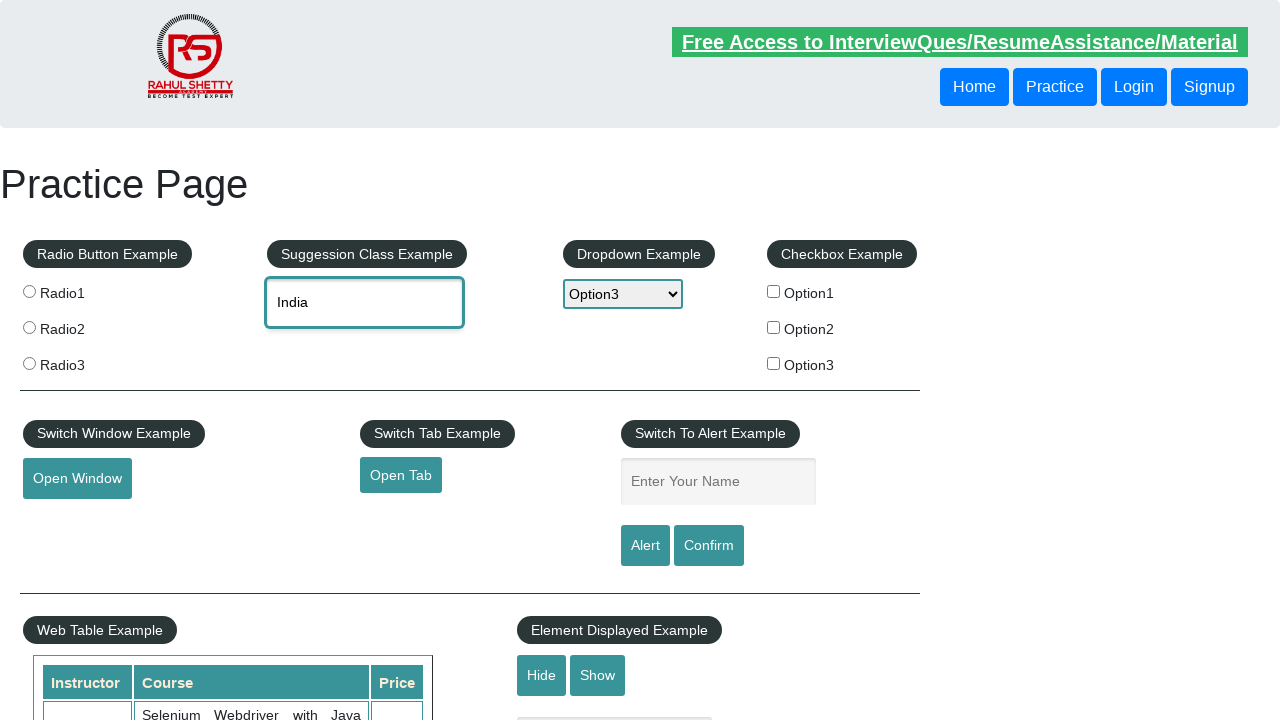

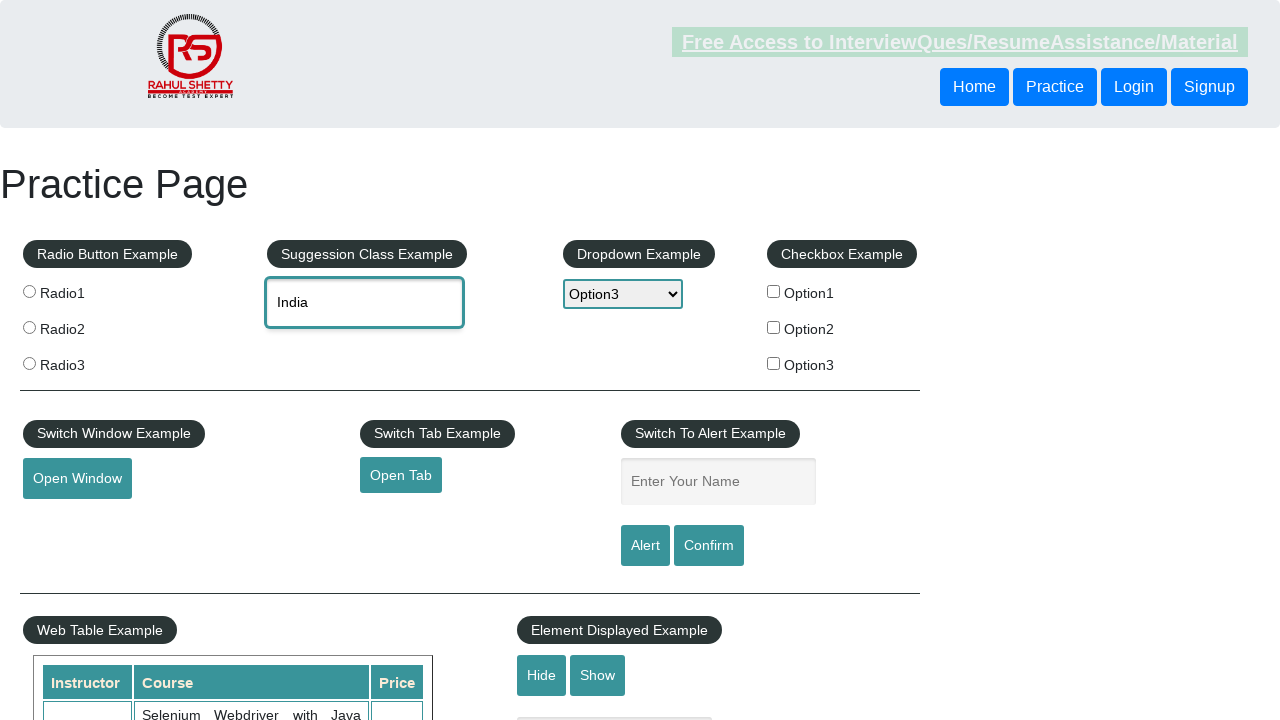